Tests dropdown functionality by navigating to the dropdown page and selecting an option by index

Starting URL: https://practice.cydeo.com/

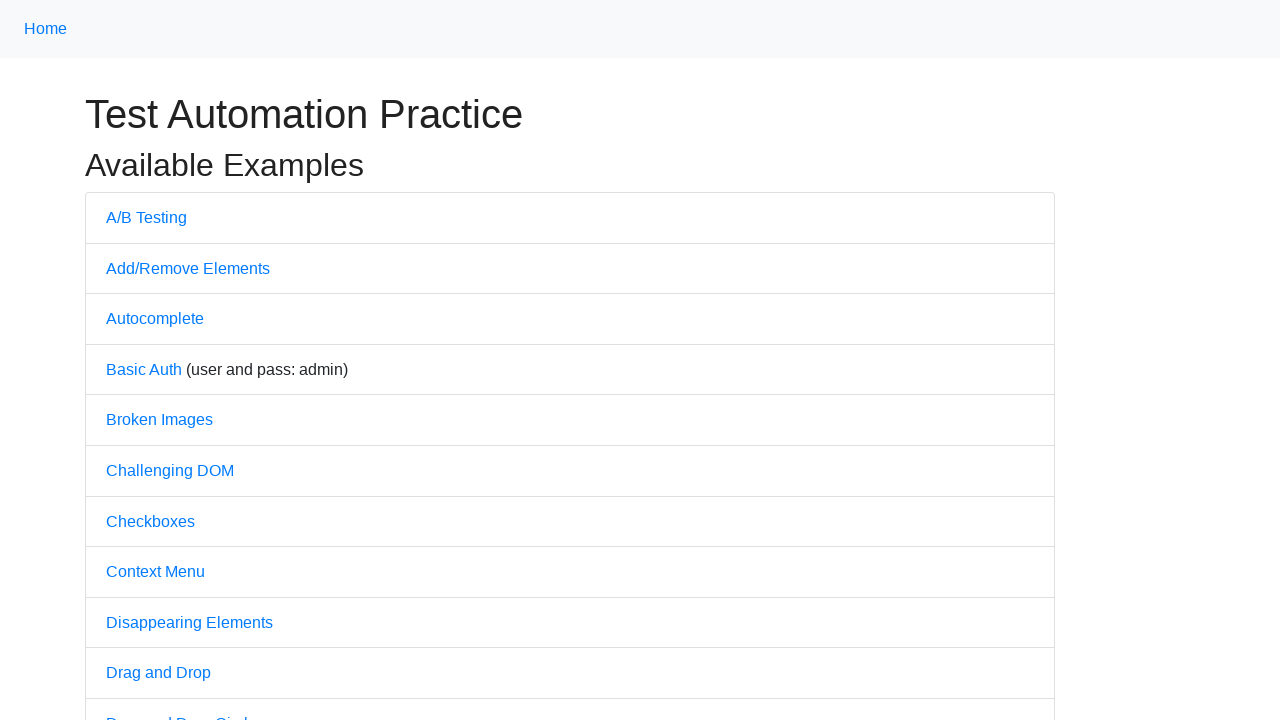

Navigated to practice.cydeo.com
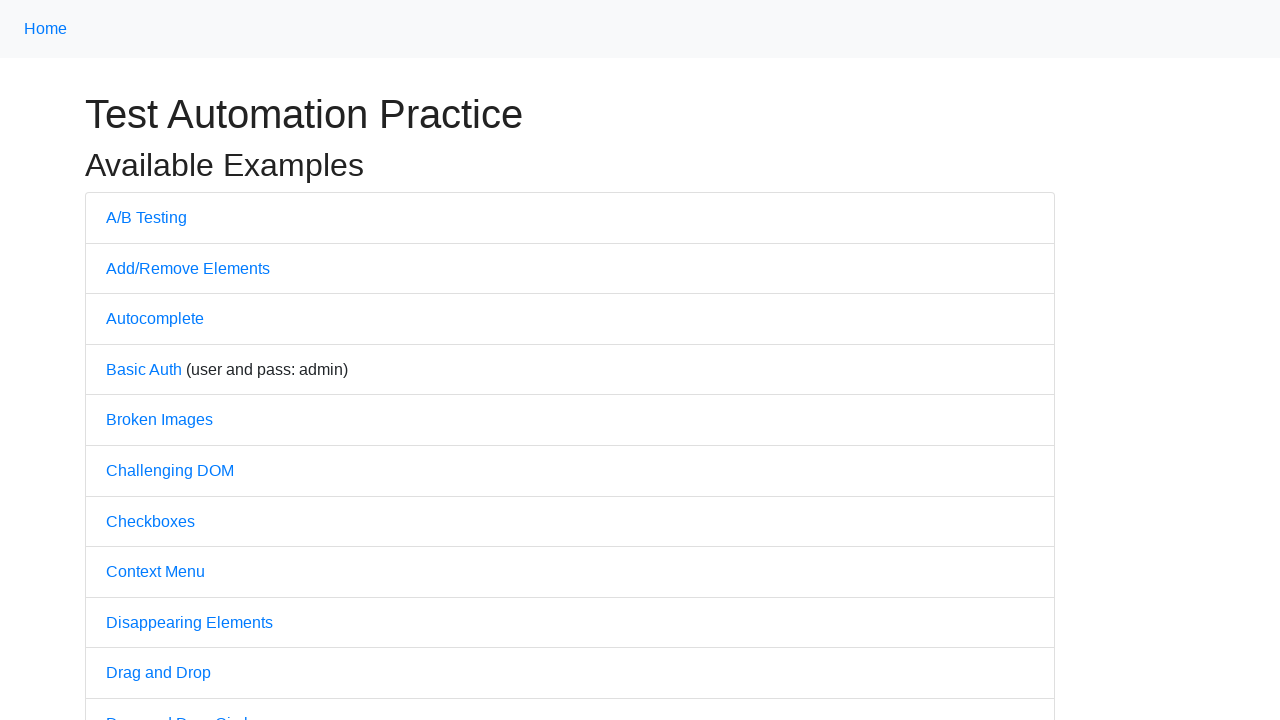

Clicked on Dropdown link at (143, 360) on text='Dropdown'
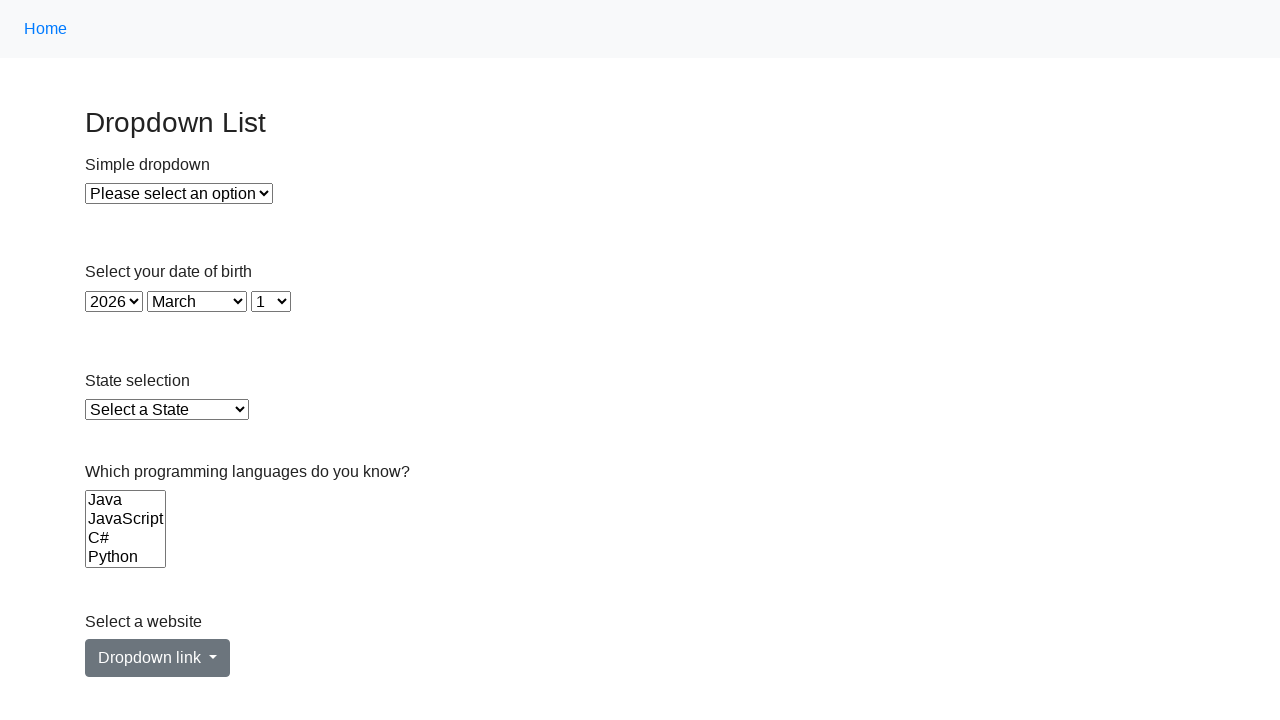

Selected option by index 1 from dropdown on xpath=//select[@id='dropdown']
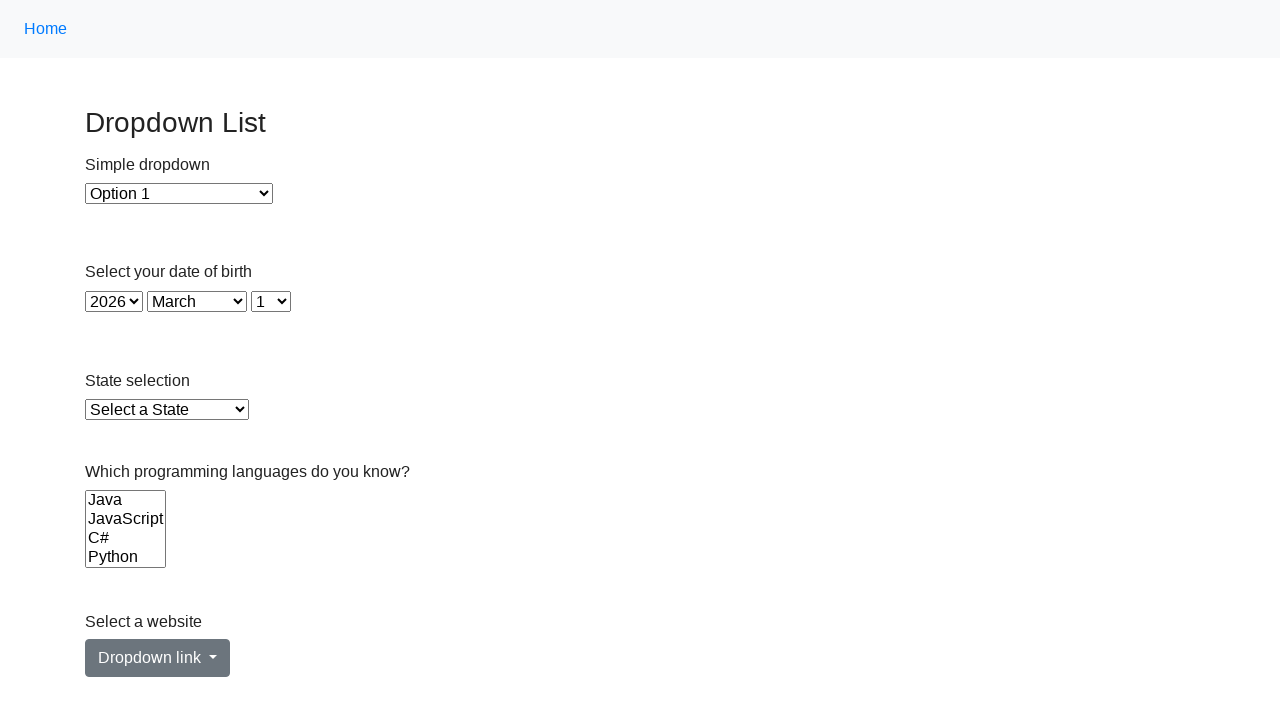

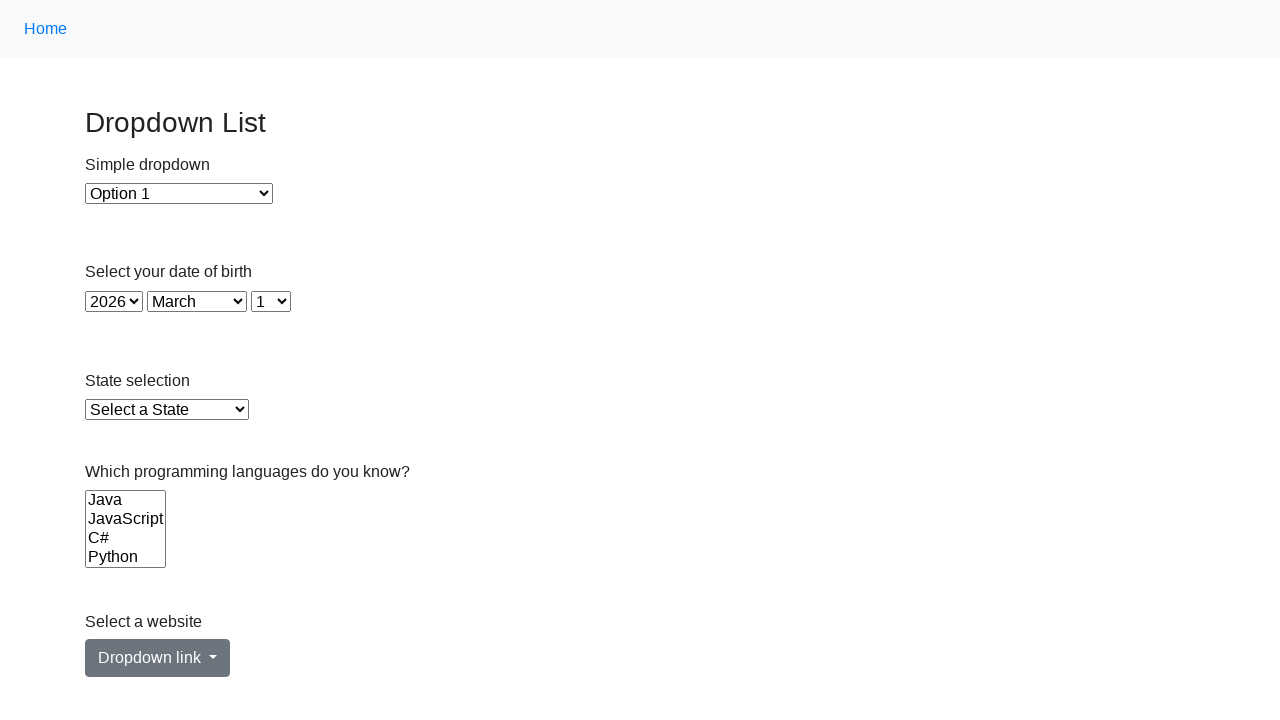